Tests dropdown selection by selecting an option from a skills dropdown menu

Starting URL: https://demo.automationtesting.in/Register.html

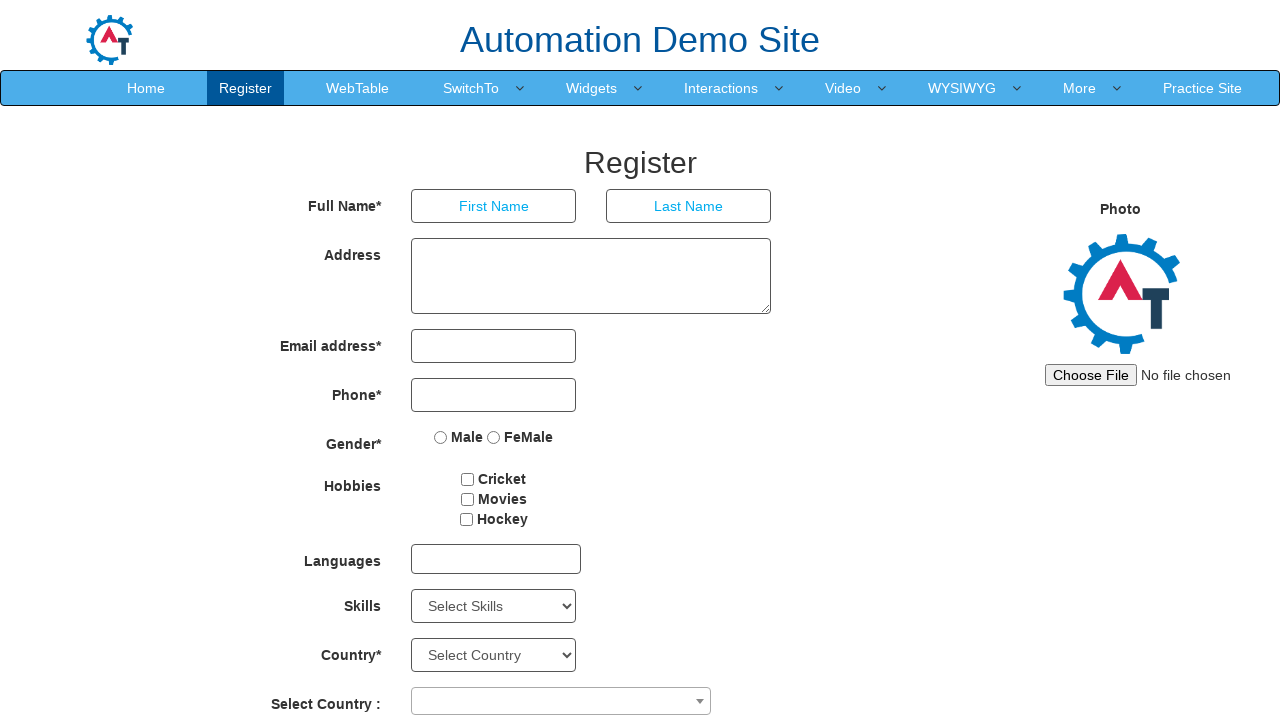

Selected 'Python' from Skills dropdown on #Skills
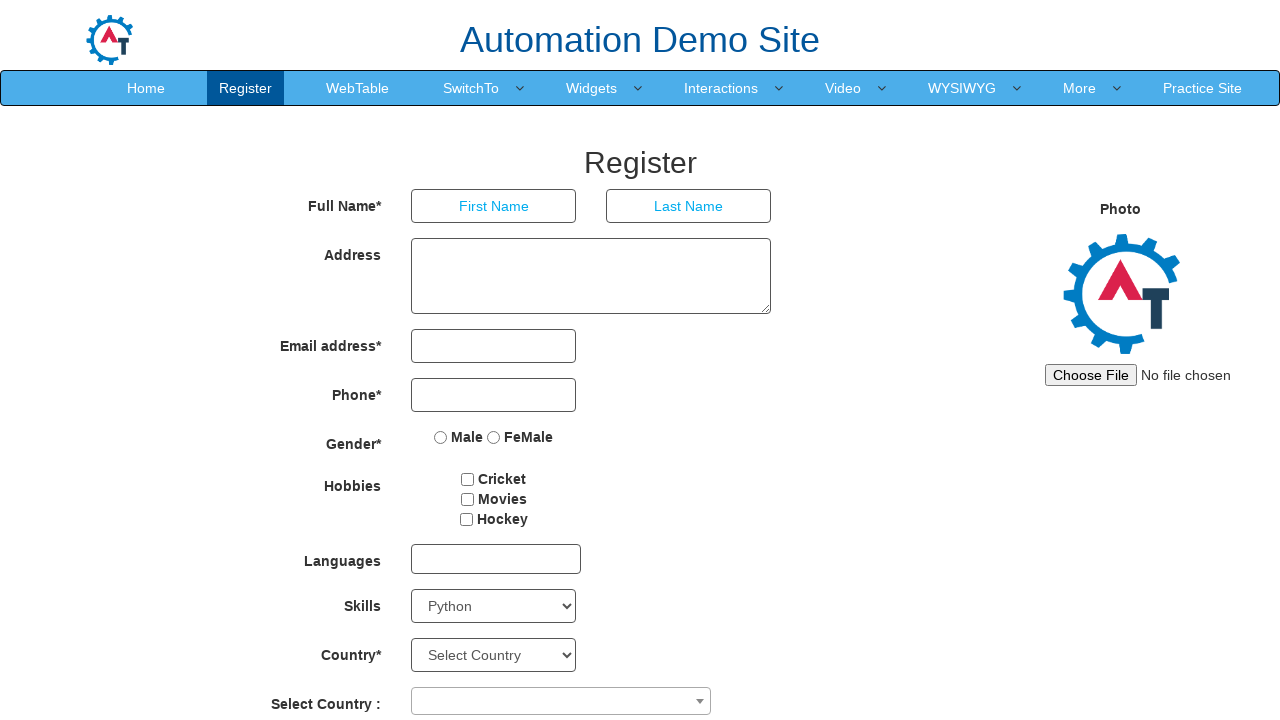

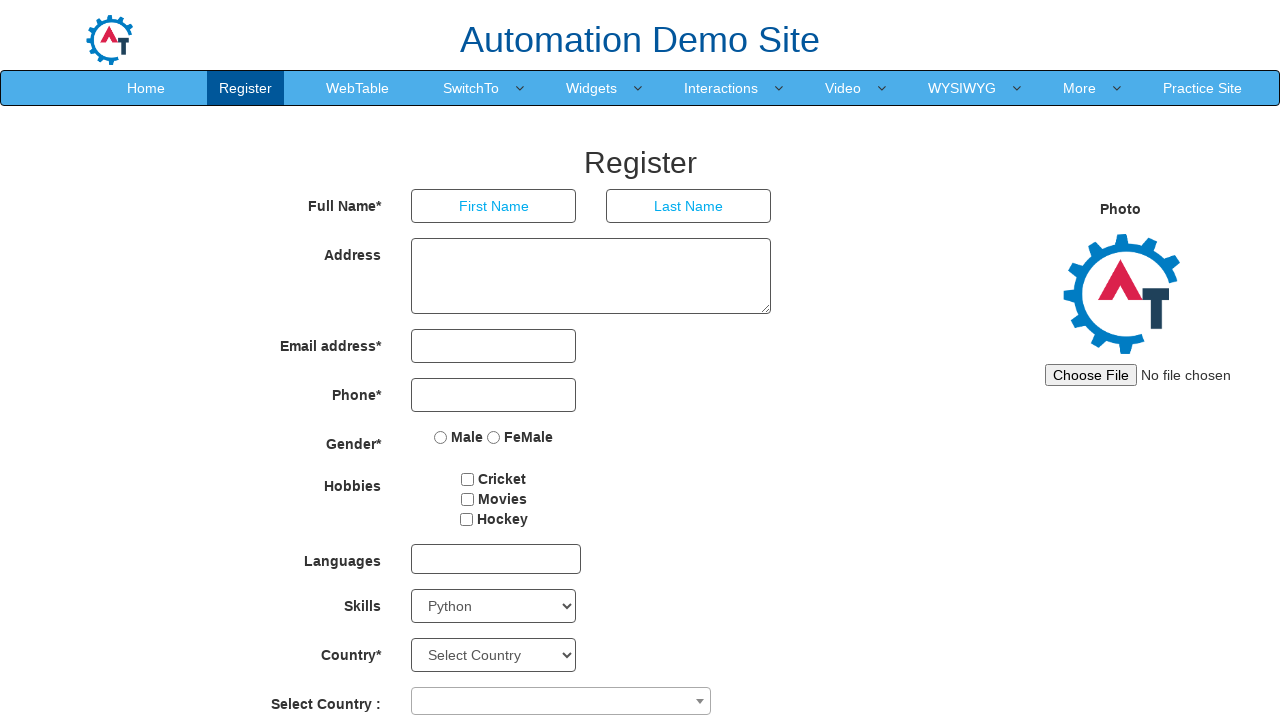